Tests browser tab management by clicking buttons to open new tabs, switching between tabs, and verifying page content in each tab. Opens a total of 3 tabs and navigates through them.

Starting URL: https://training-support.net/webelements/tabs

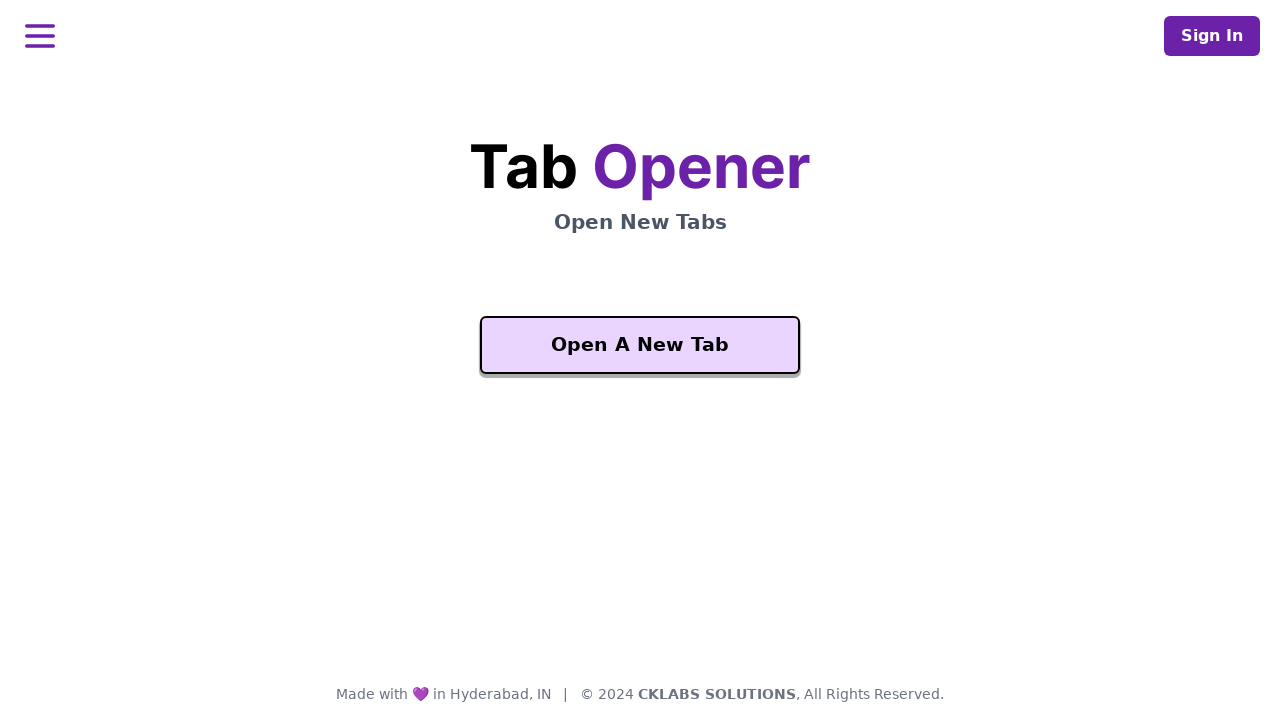

Waited for 'Open A New Tab' button to be visible on initial page
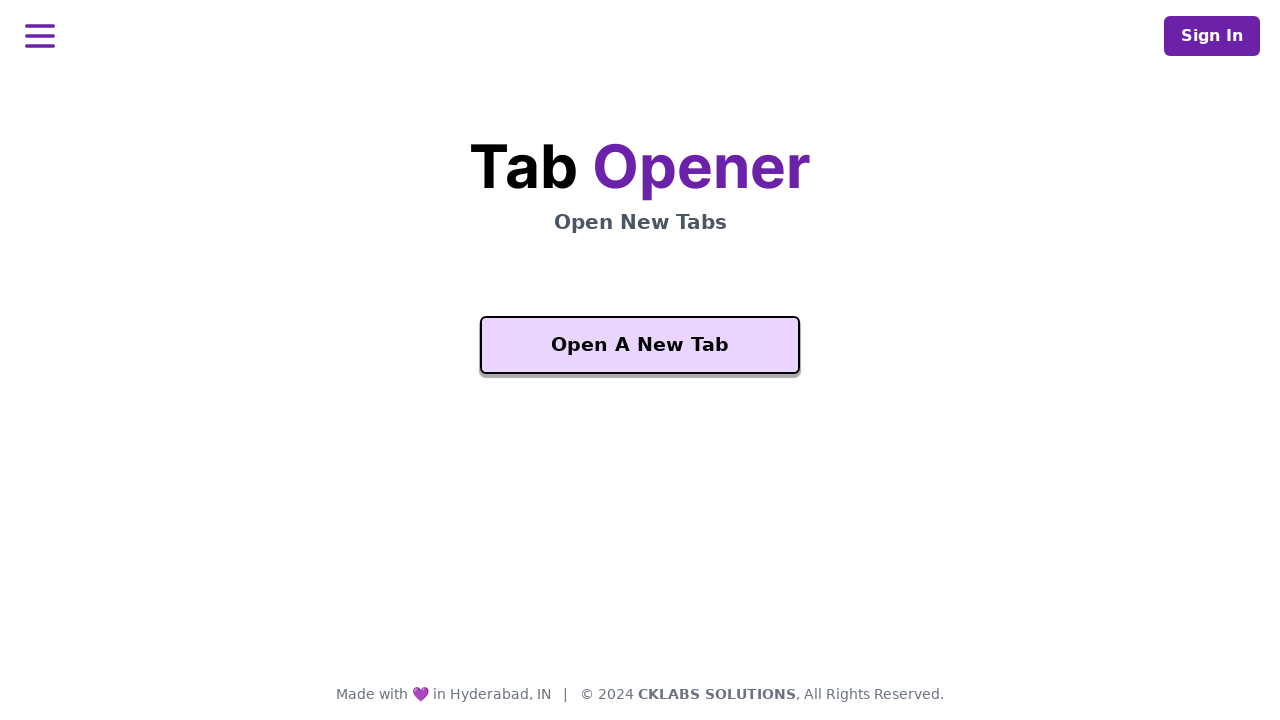

Clicked 'Open A New Tab' button to open second tab at (640, 345) on xpath=//button[text()='Open A New Tab']
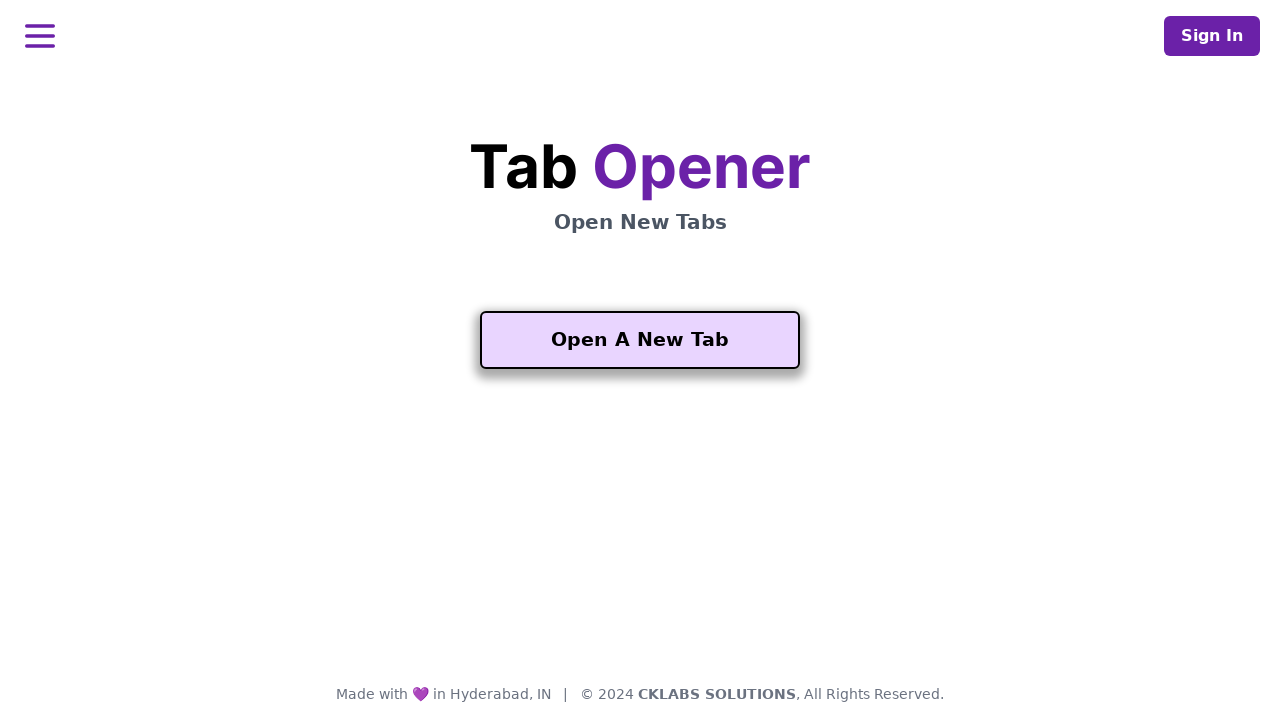

Second tab loaded completely
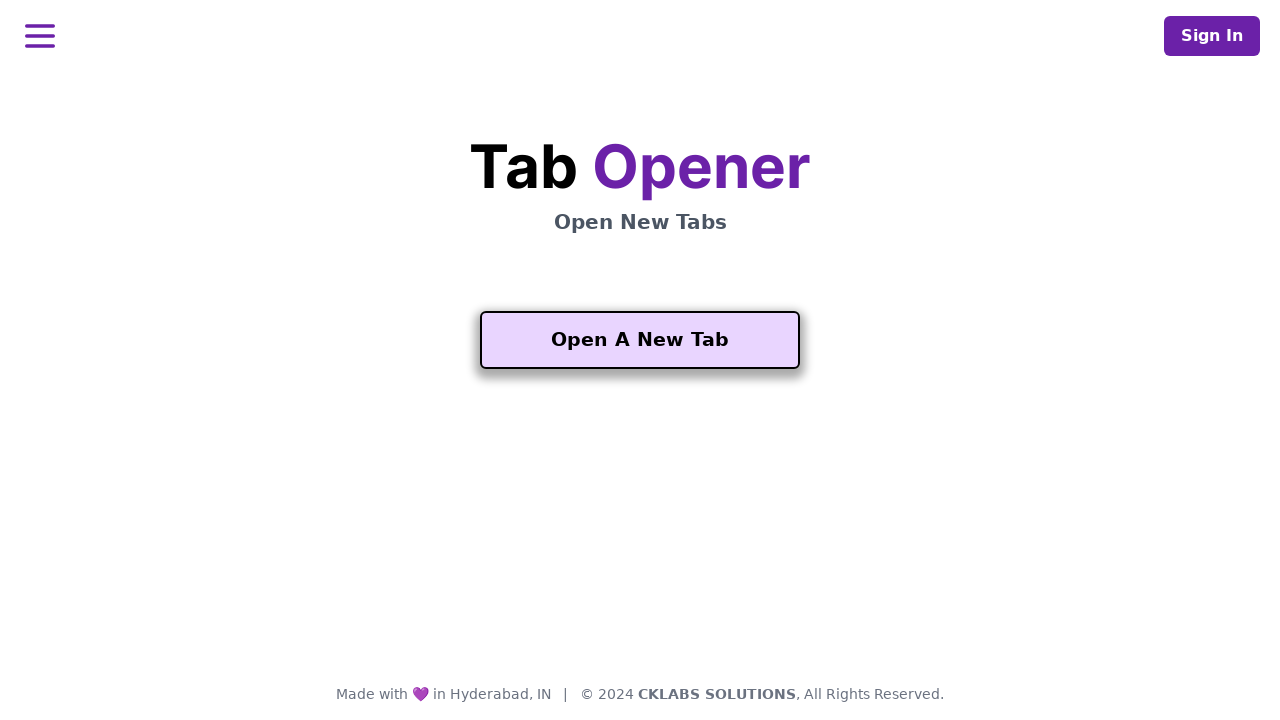

Waited for 'Another One' button to be visible on second tab
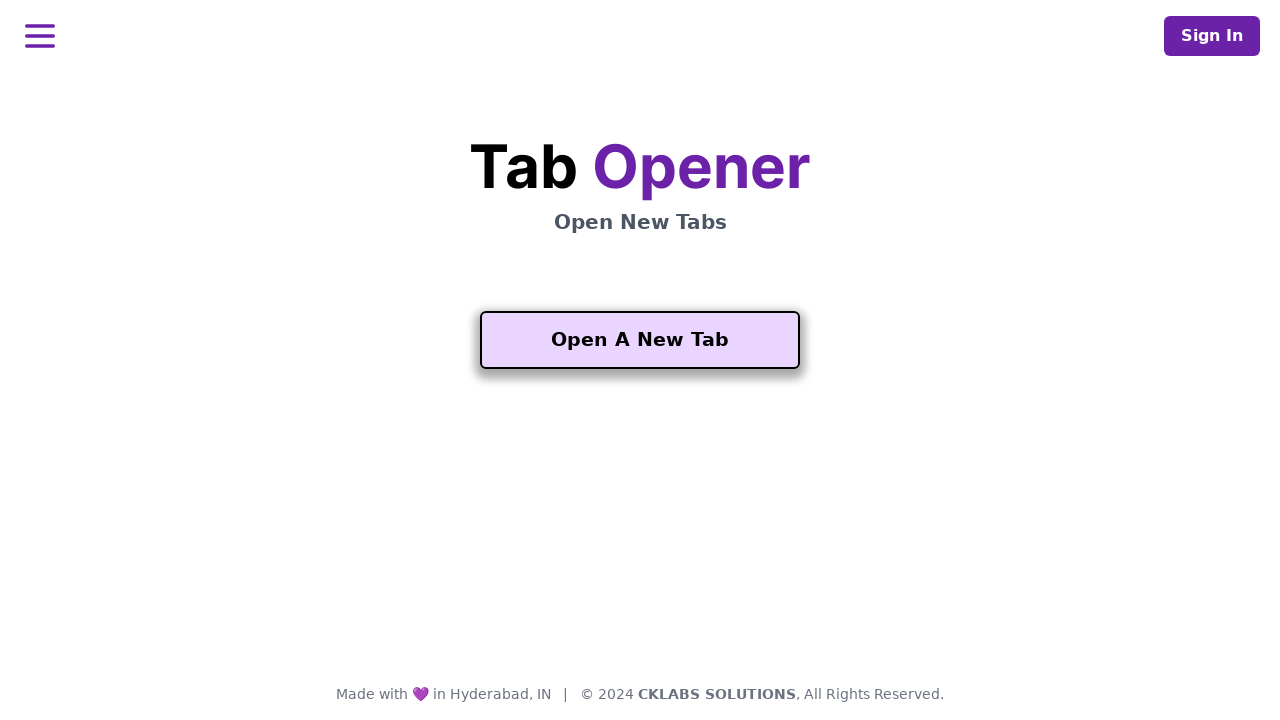

Verified page heading (h2.mt-5) is present on second tab
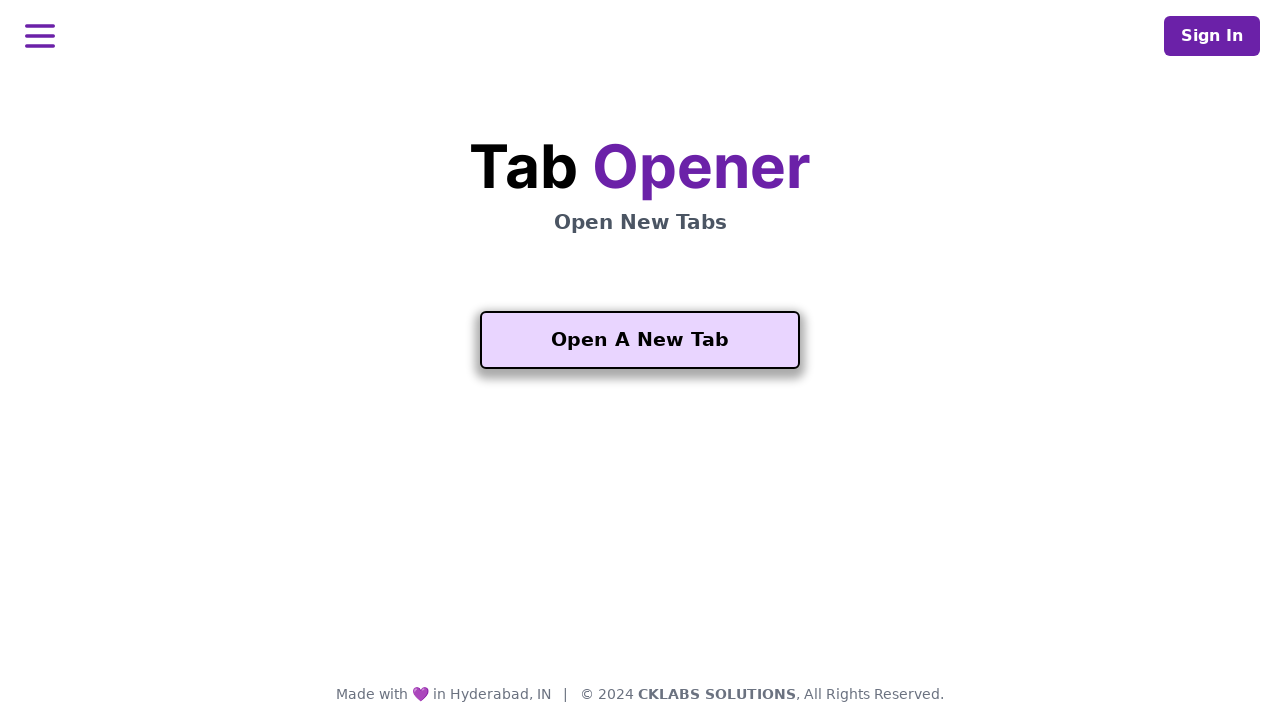

Clicked 'Another One' button to open third tab at (640, 552) on xpath=//button[contains(text(), 'Another One')]
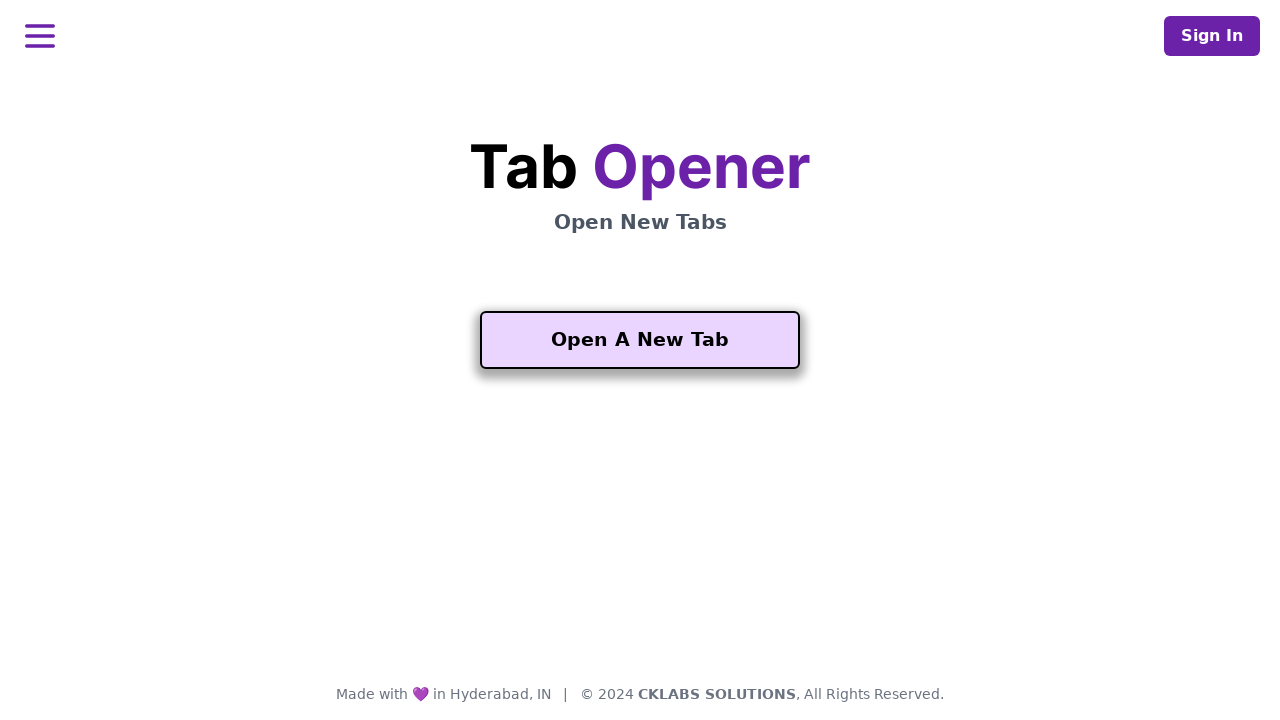

Third tab loaded completely
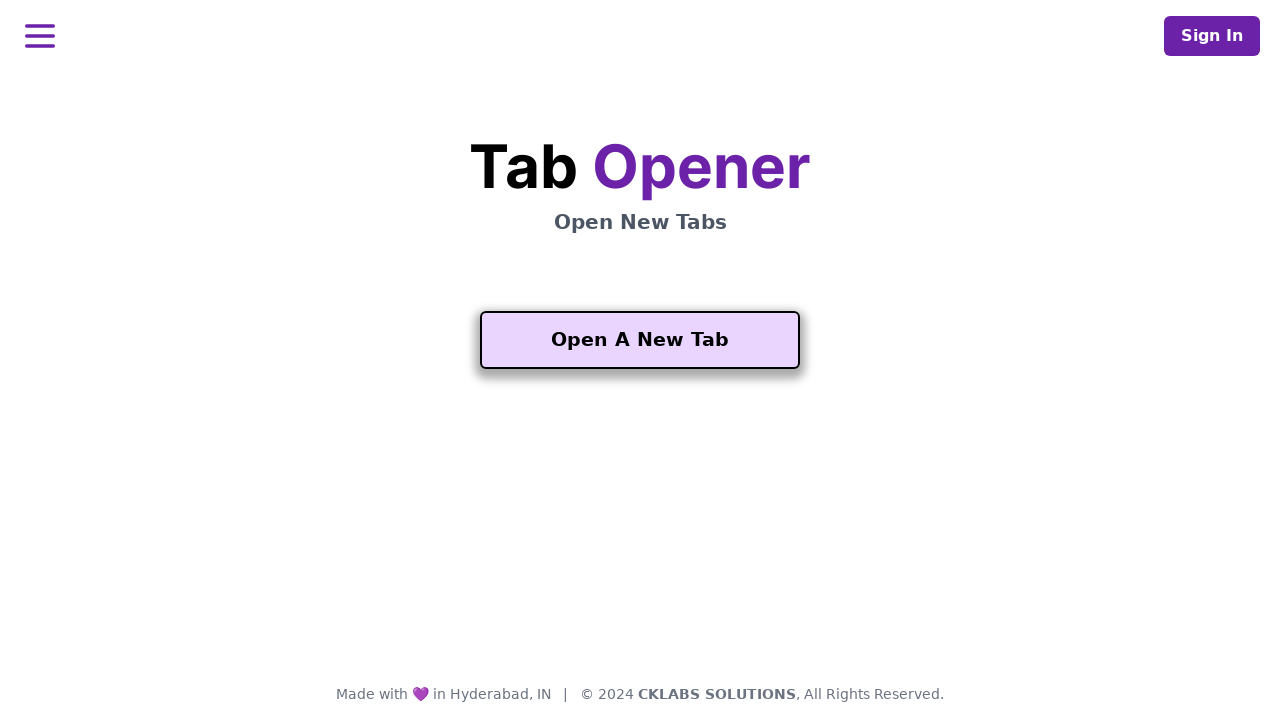

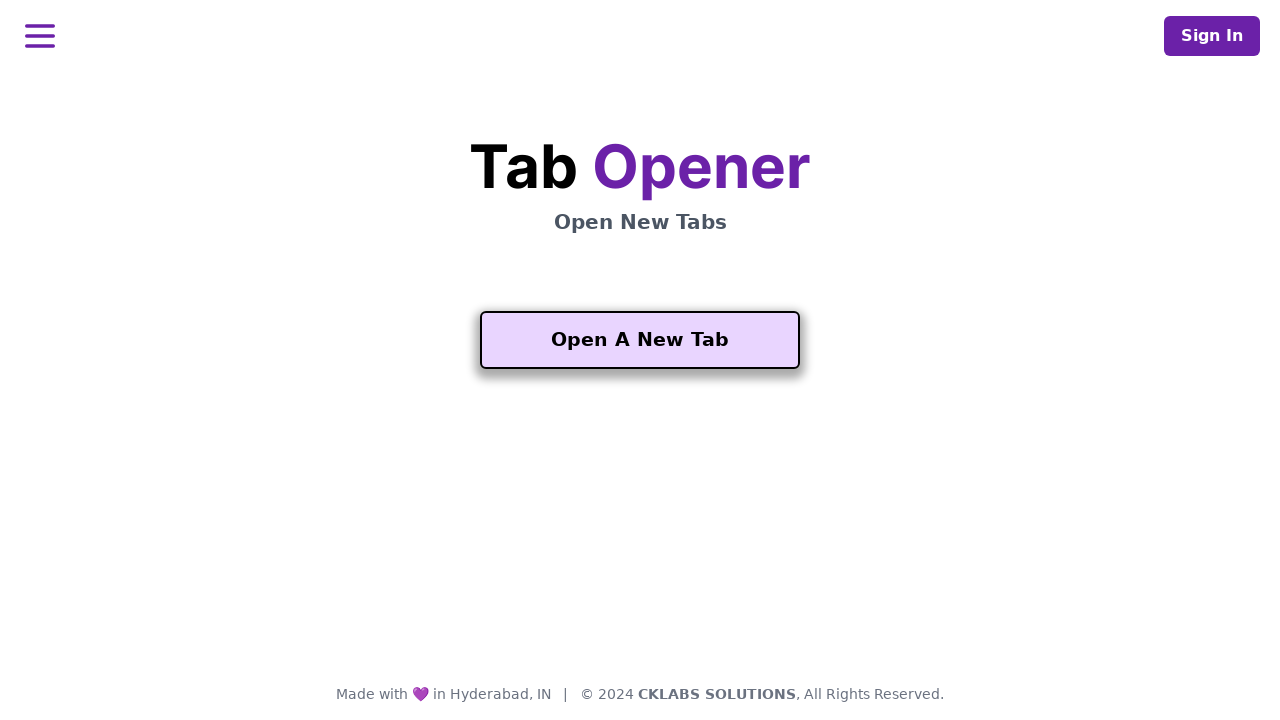